Tests the search functionality on Python.org by entering "pycon" in the search box and submitting the search

Starting URL: https://www.python.org

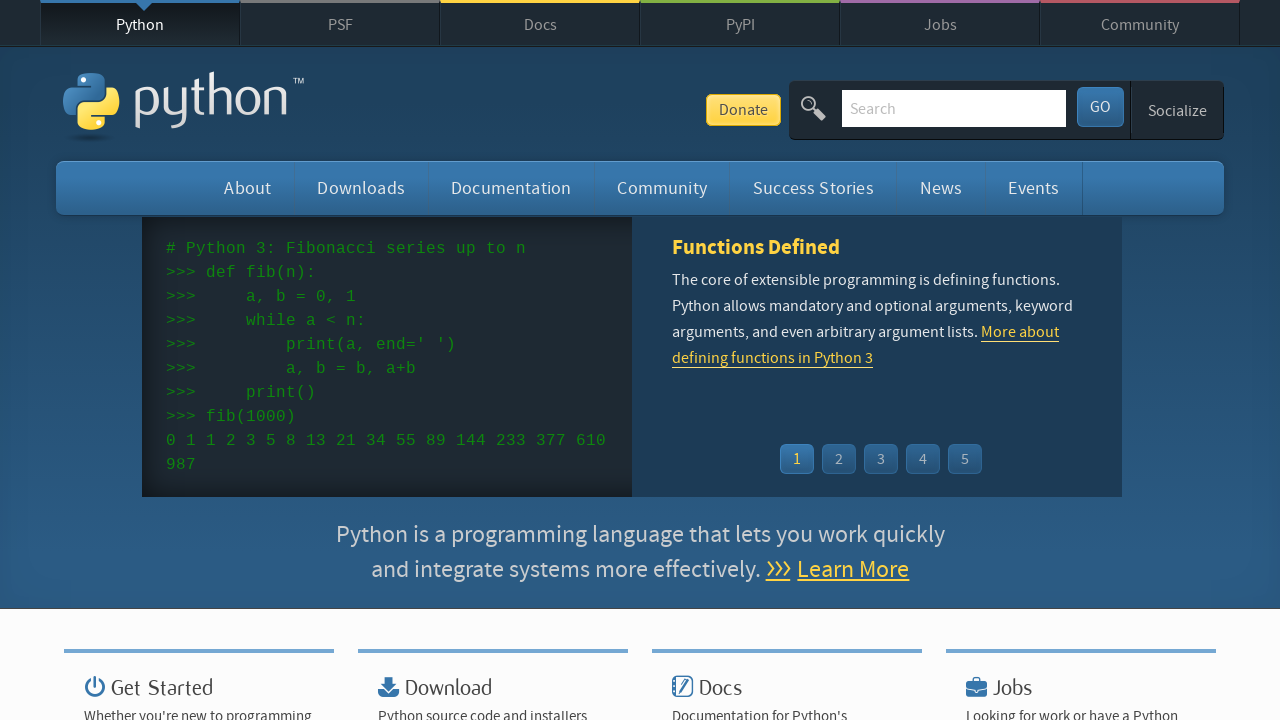

Filled search box with 'pycon' on input[name='q']
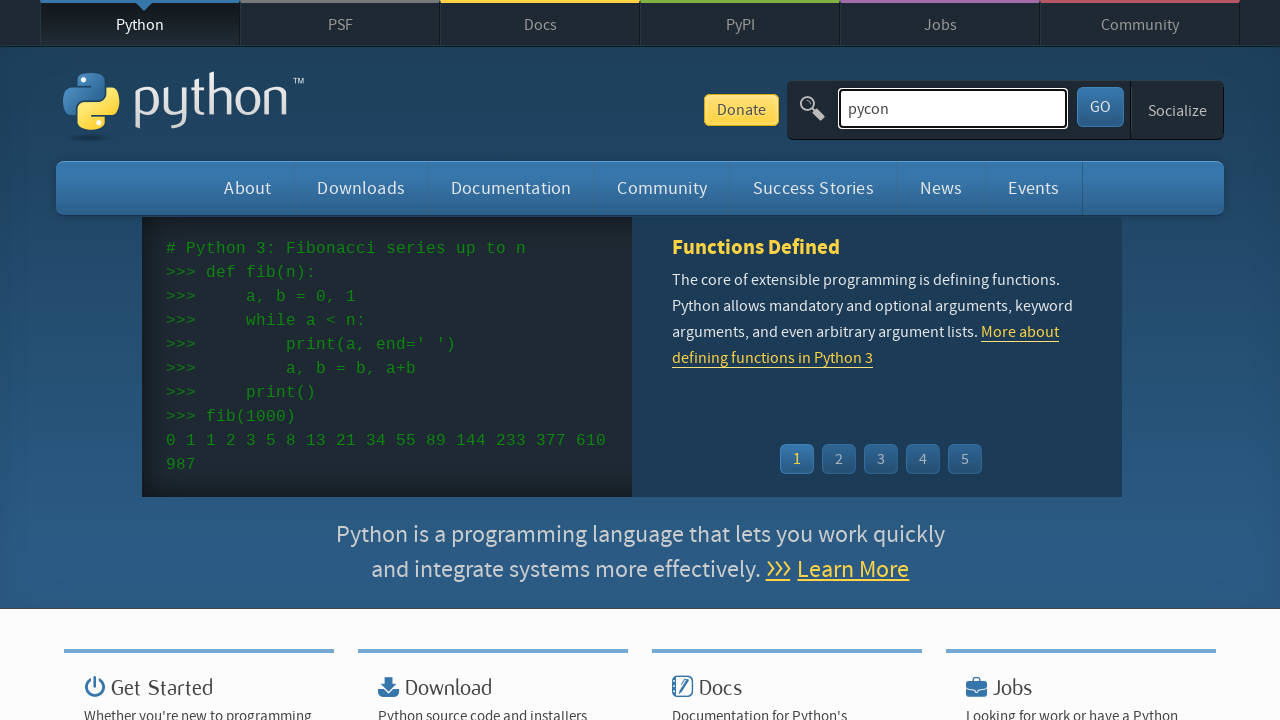

Pressed Enter to submit search for 'pycon' on input[name='q']
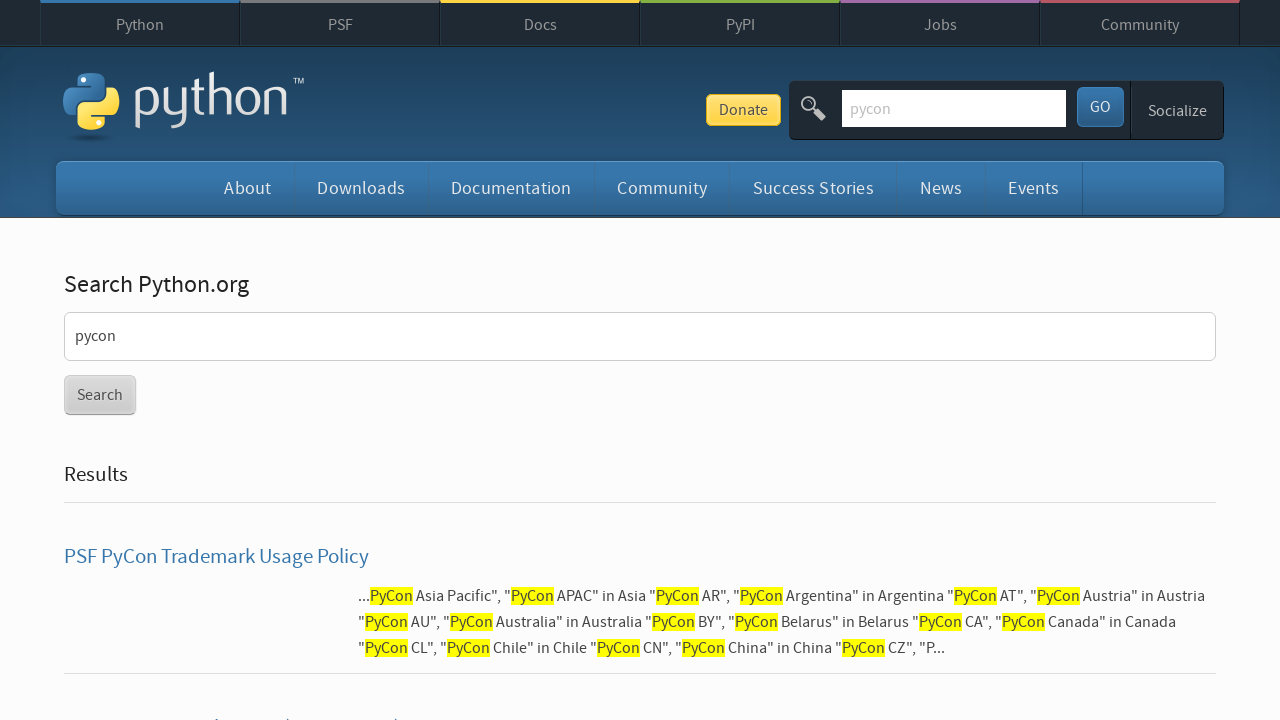

Search results loaded (networkidle)
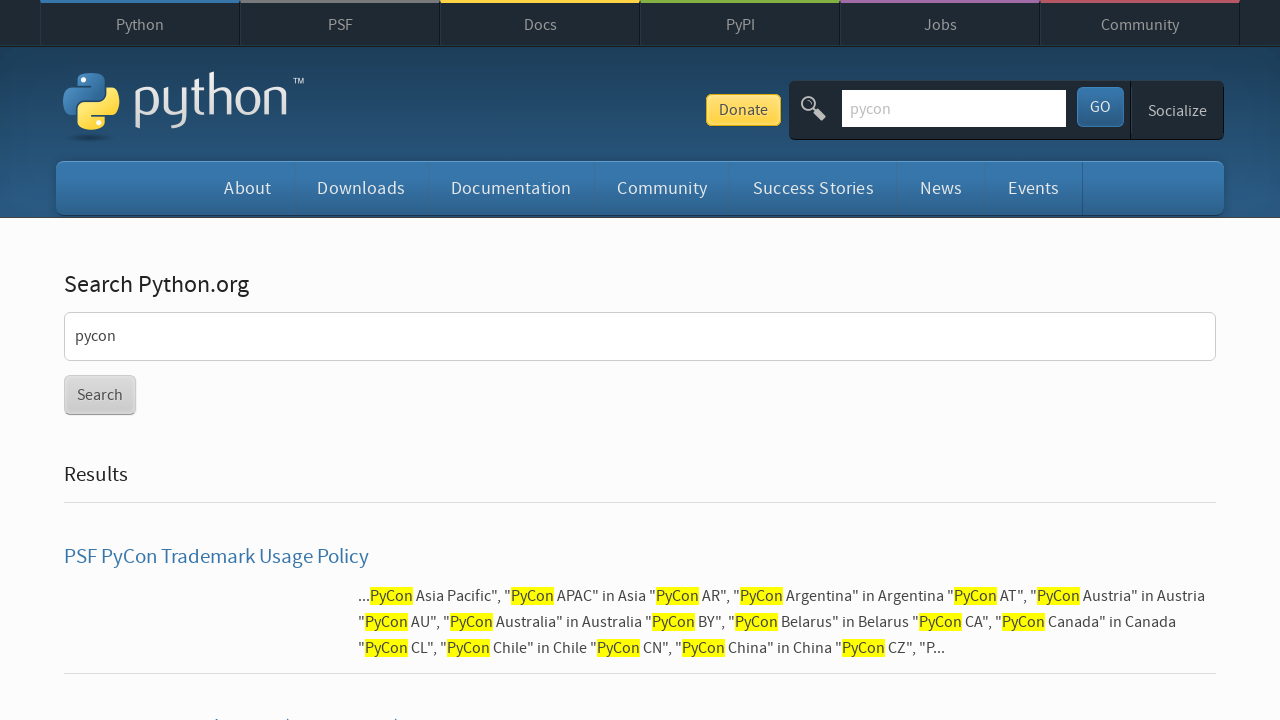

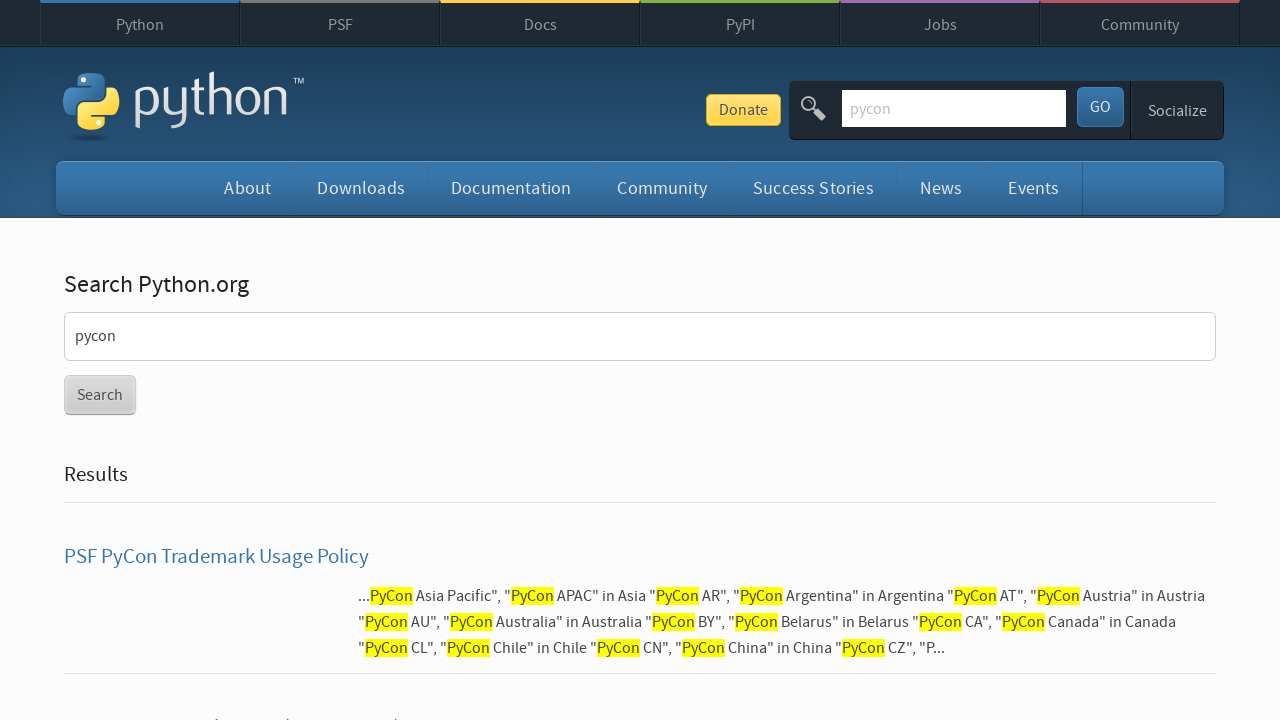